Tests jQuery UI demo site by navigating to the Autocomplete demo, interacting with an element inside an iframe, then navigating to the Datepicker demo

Starting URL: https://www.jqueryui.com

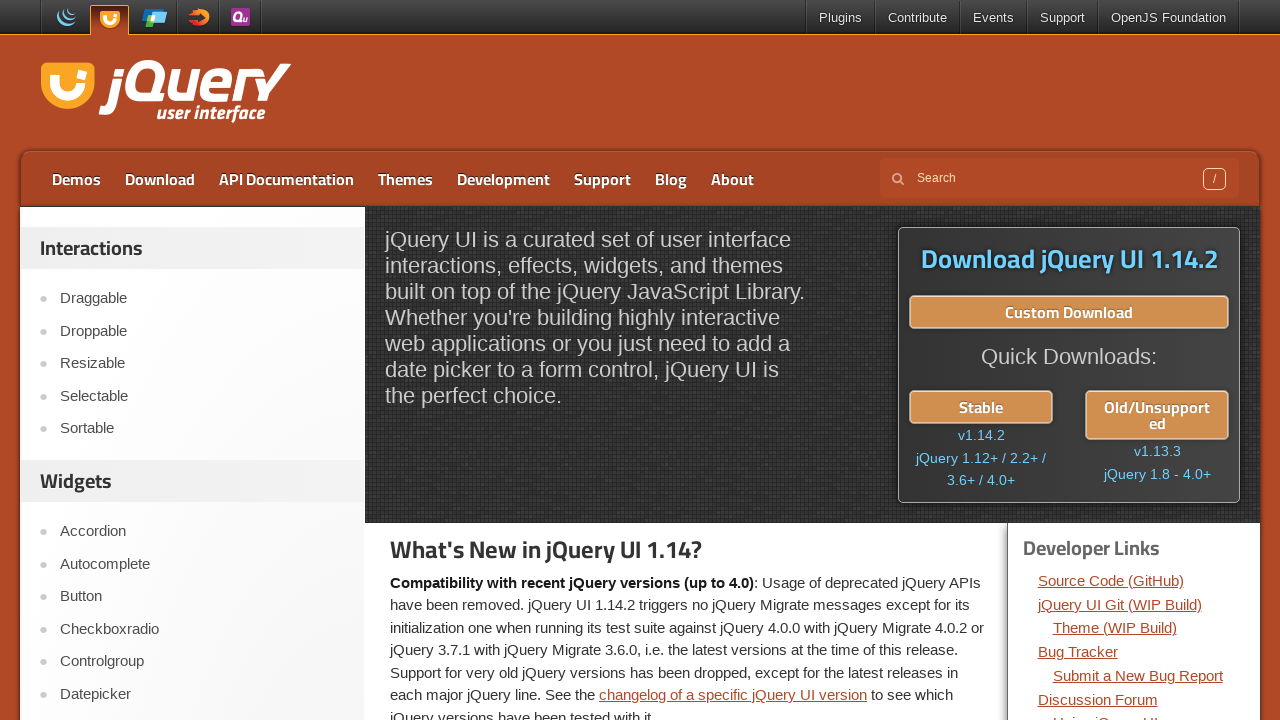

Clicked on Autocomplete link at (202, 564) on a:text('Autocomplete')
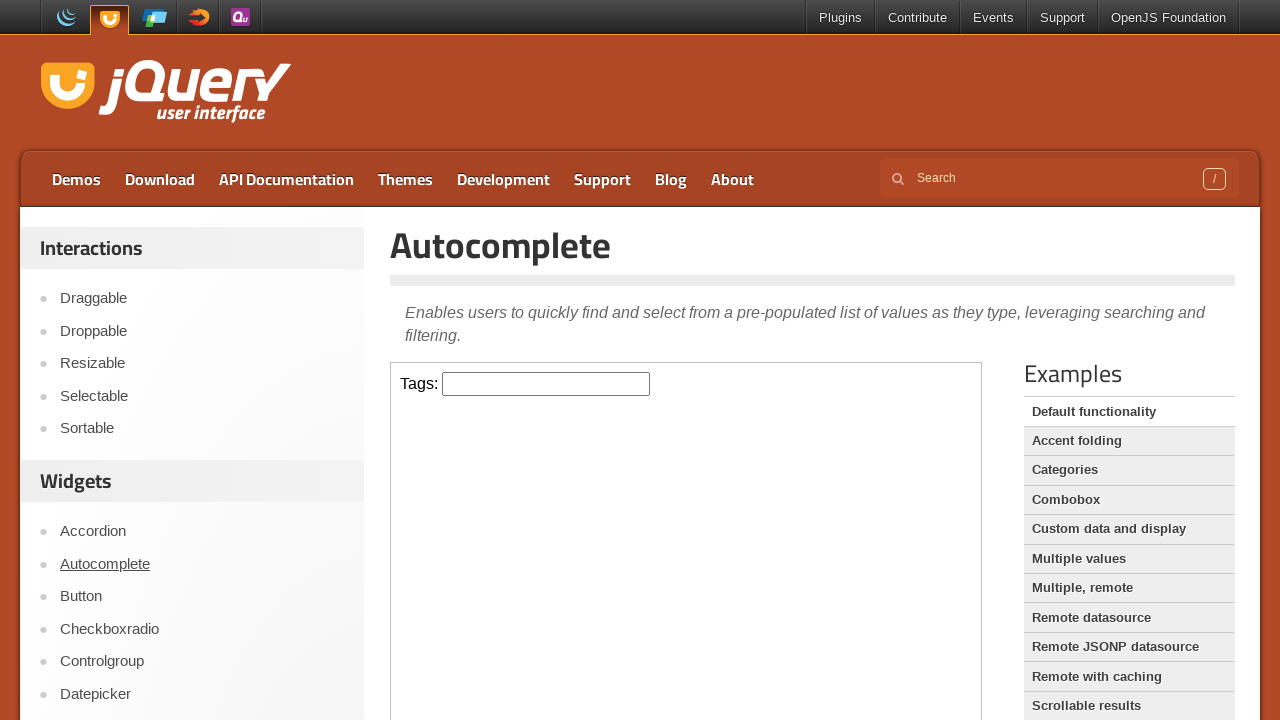

Autocomplete demo iframe loaded
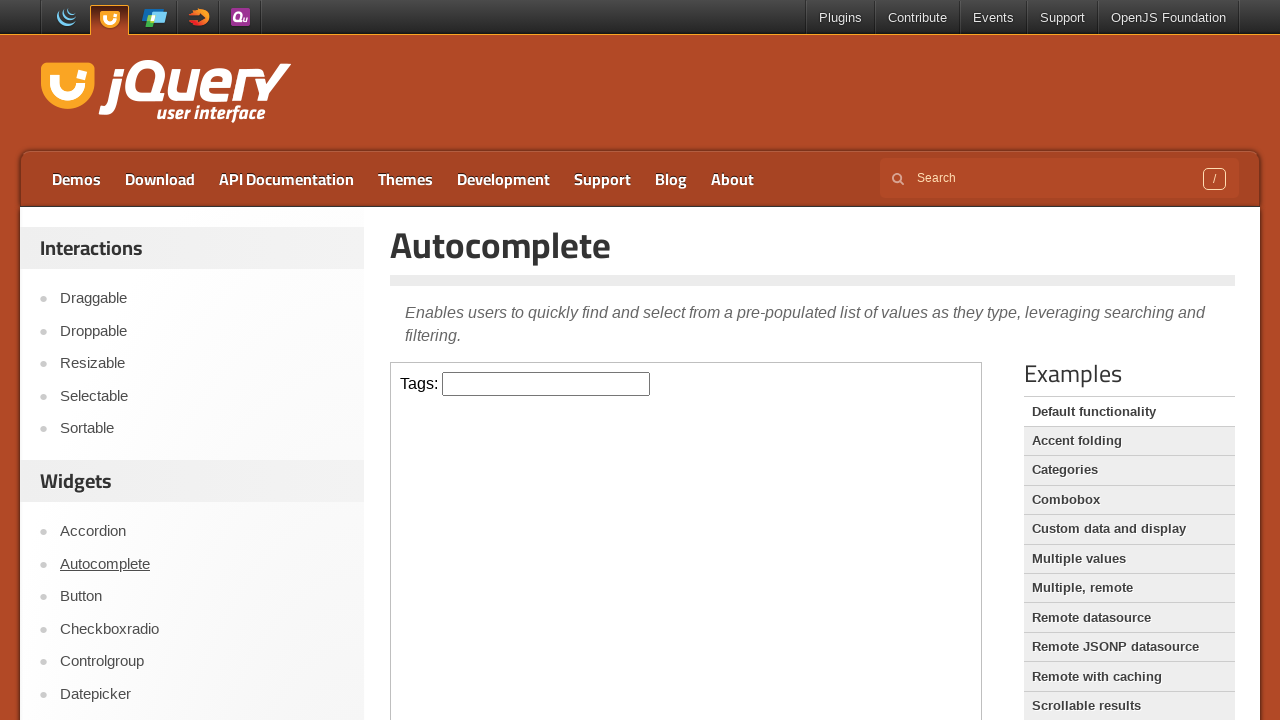

Filled autocomplete field with 'Selenium' inside iframe on iframe.demo-frame >> internal:control=enter-frame >> #tags
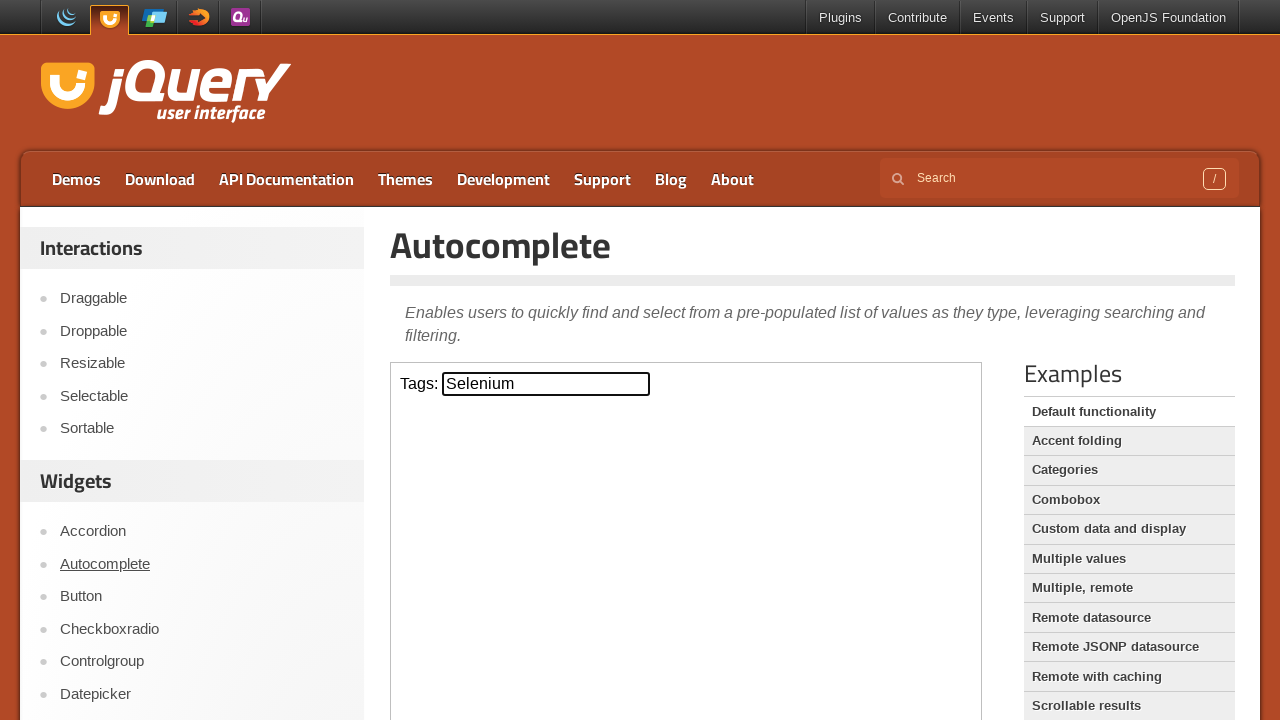

Clicked on Datepicker link to navigate away from Autocomplete demo at (202, 694) on a:text('Datepicker')
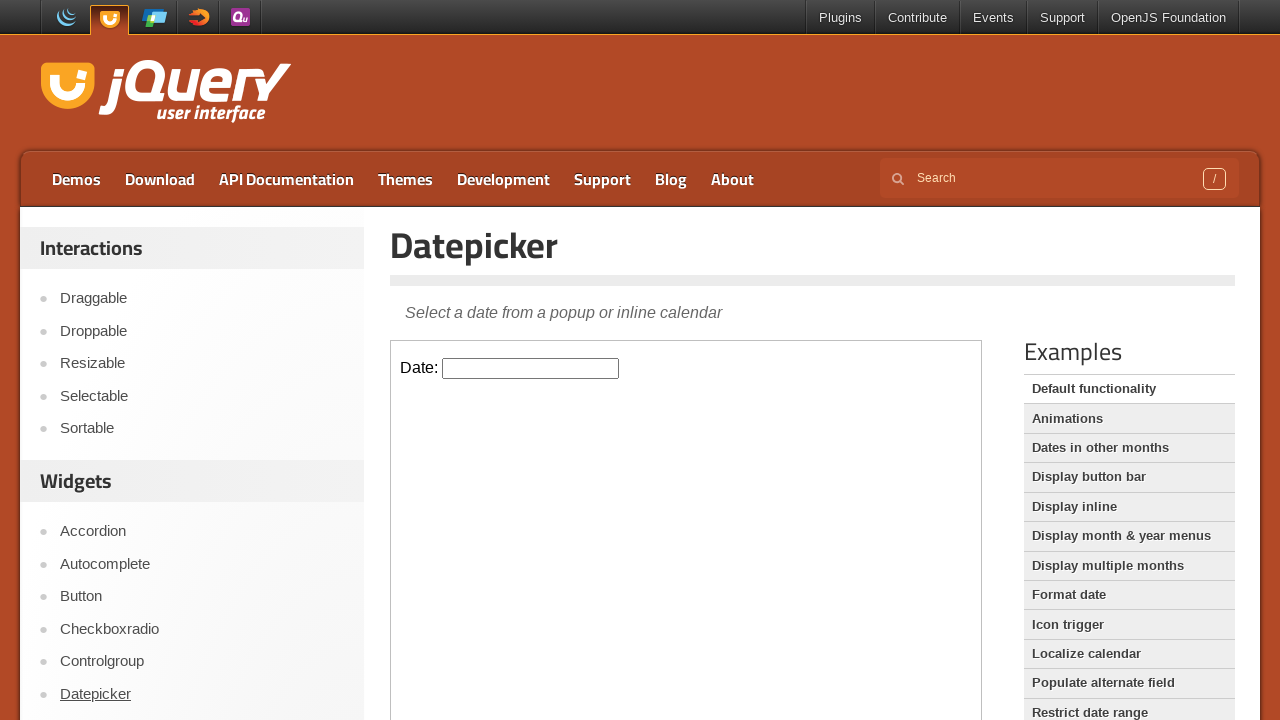

Waited for Datepicker demo page to load
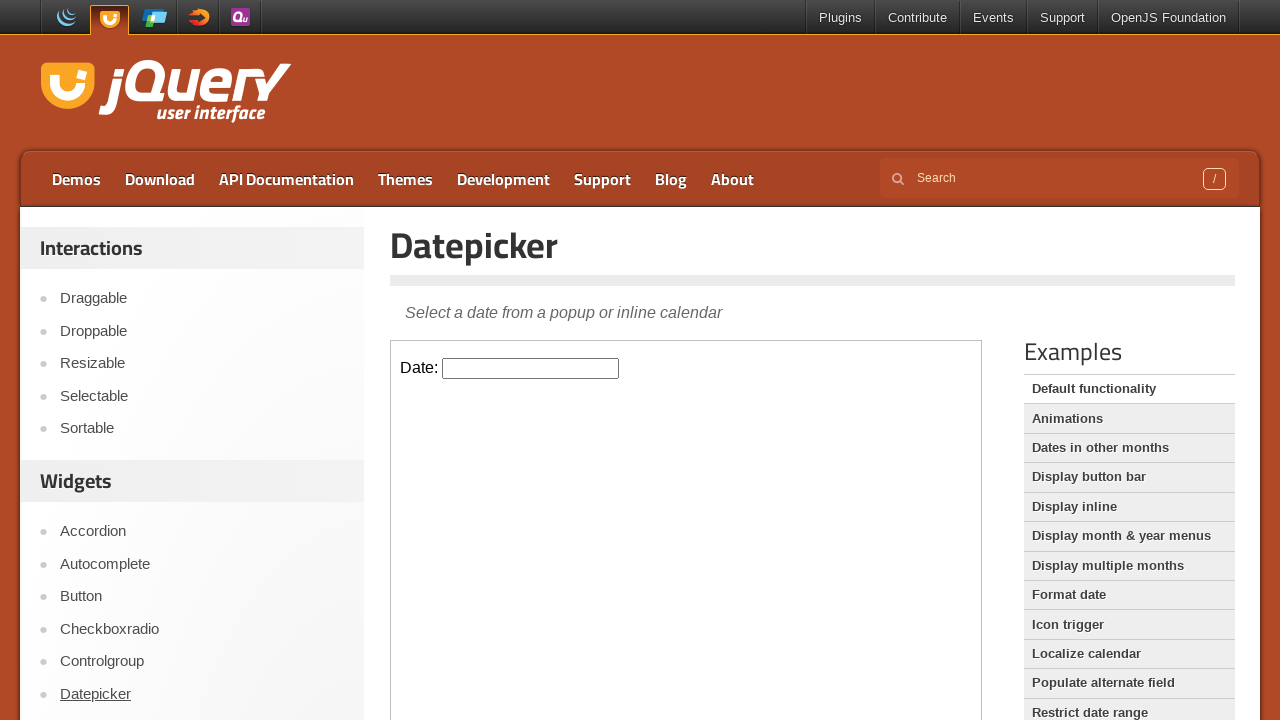

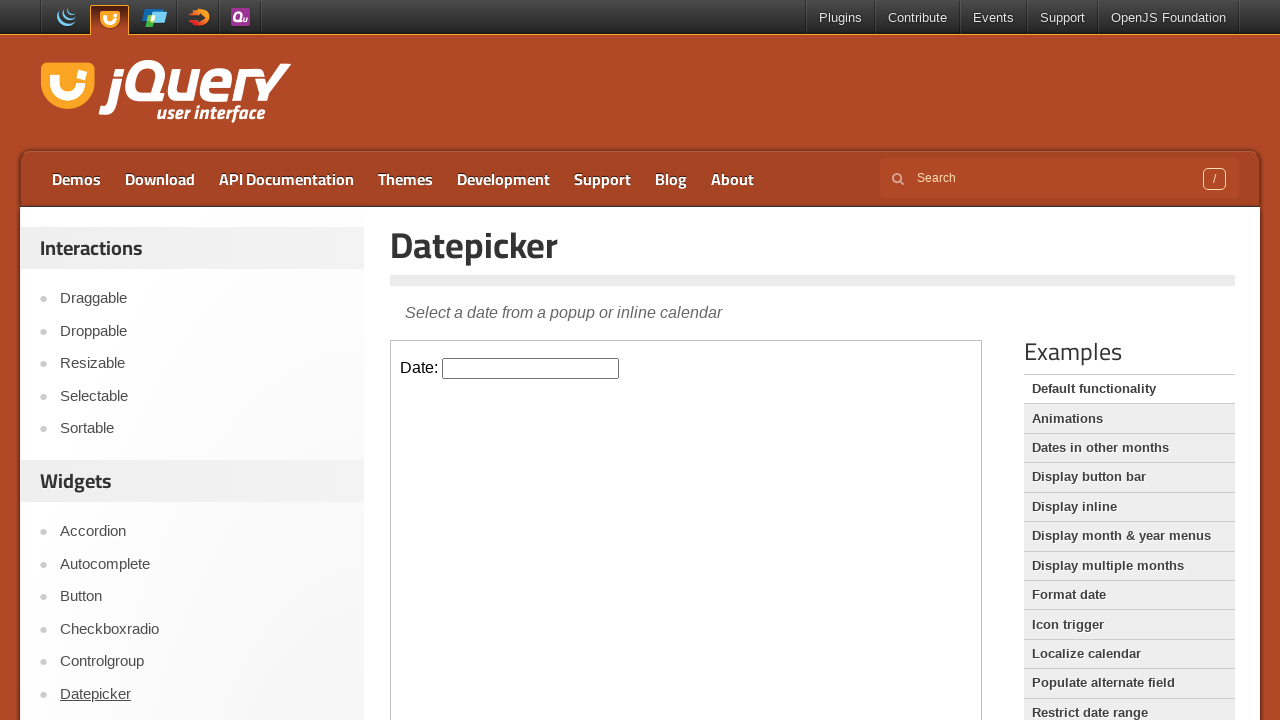